Tests registration form by filling required fields (first name, last name, email) and verifying successful registration message

Starting URL: http://suninjuly.github.io/registration1.html

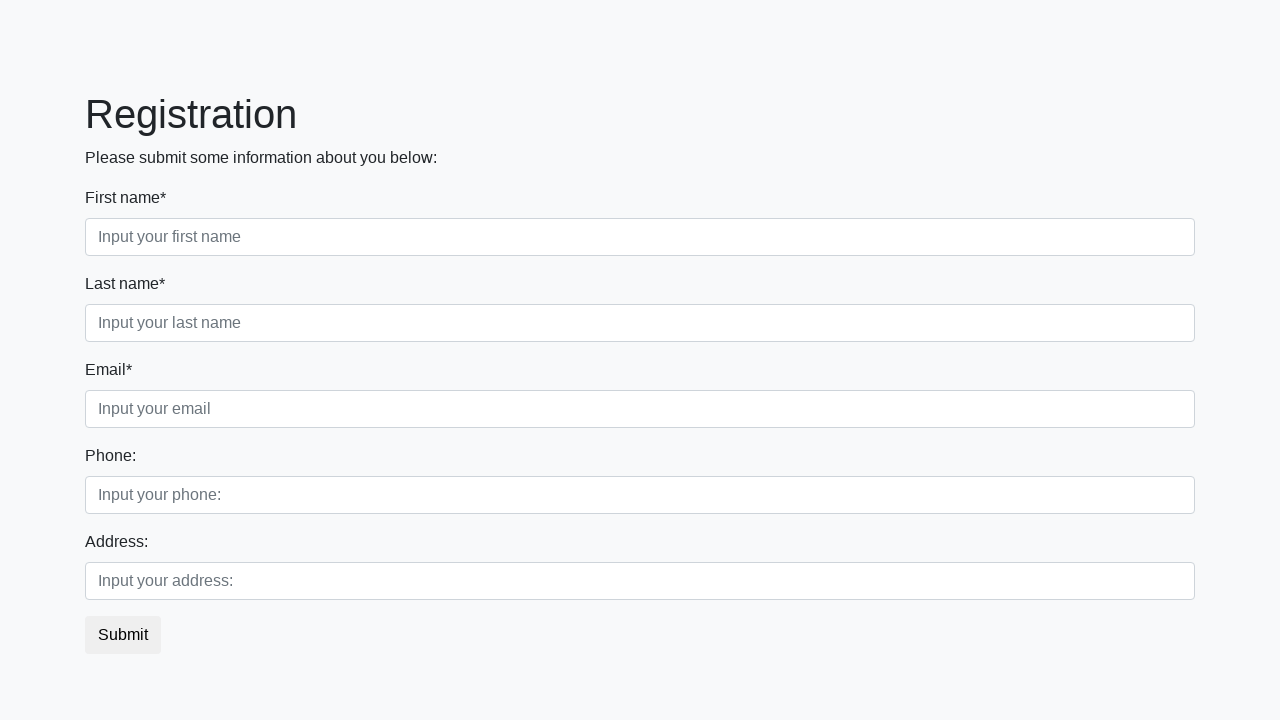

Filled first name field with 'John' on input[placeholder='Input your first name']
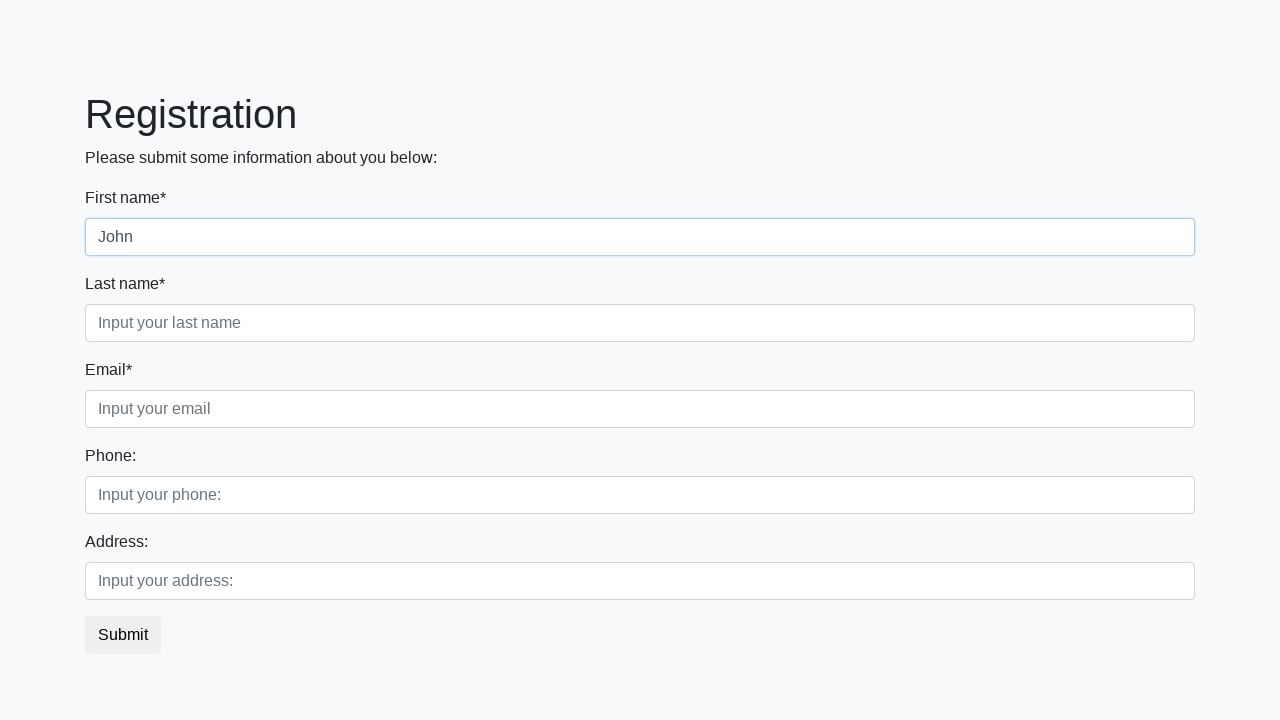

Filled last name field with 'Doe' on input[placeholder='Input your last name']
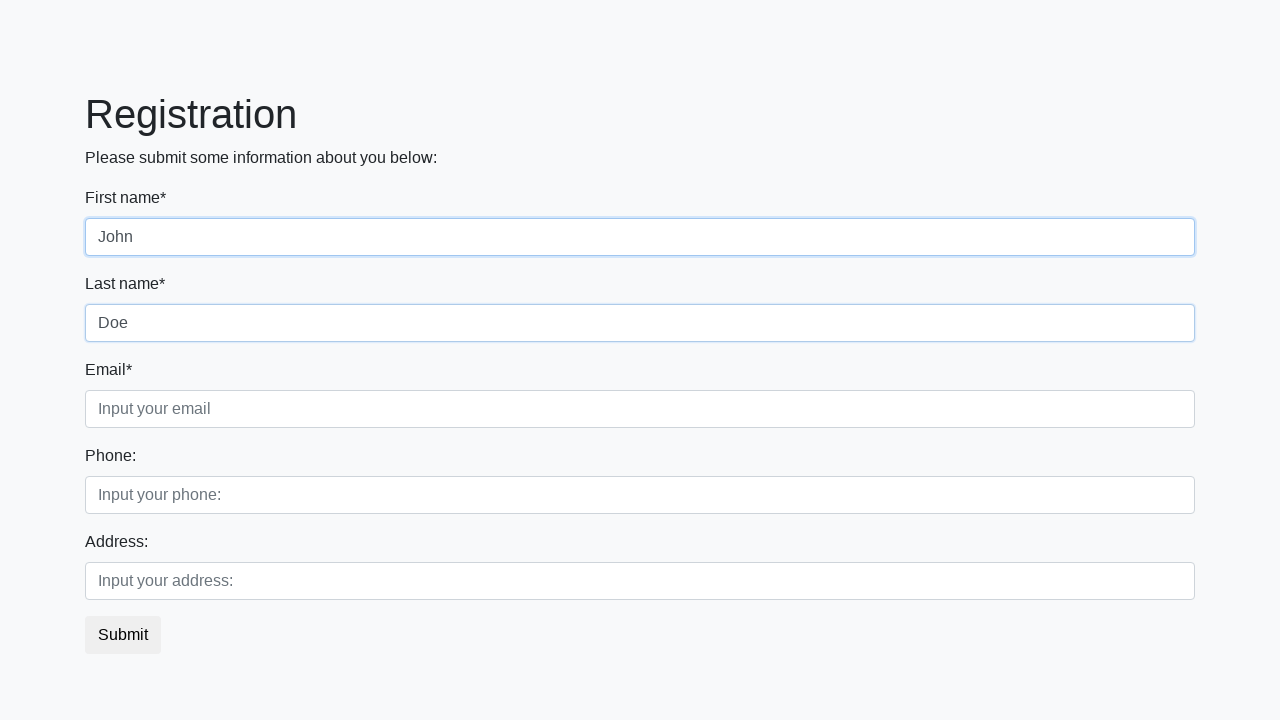

Filled email field with 'john.doe@example.com' on input[placeholder='Input your email']
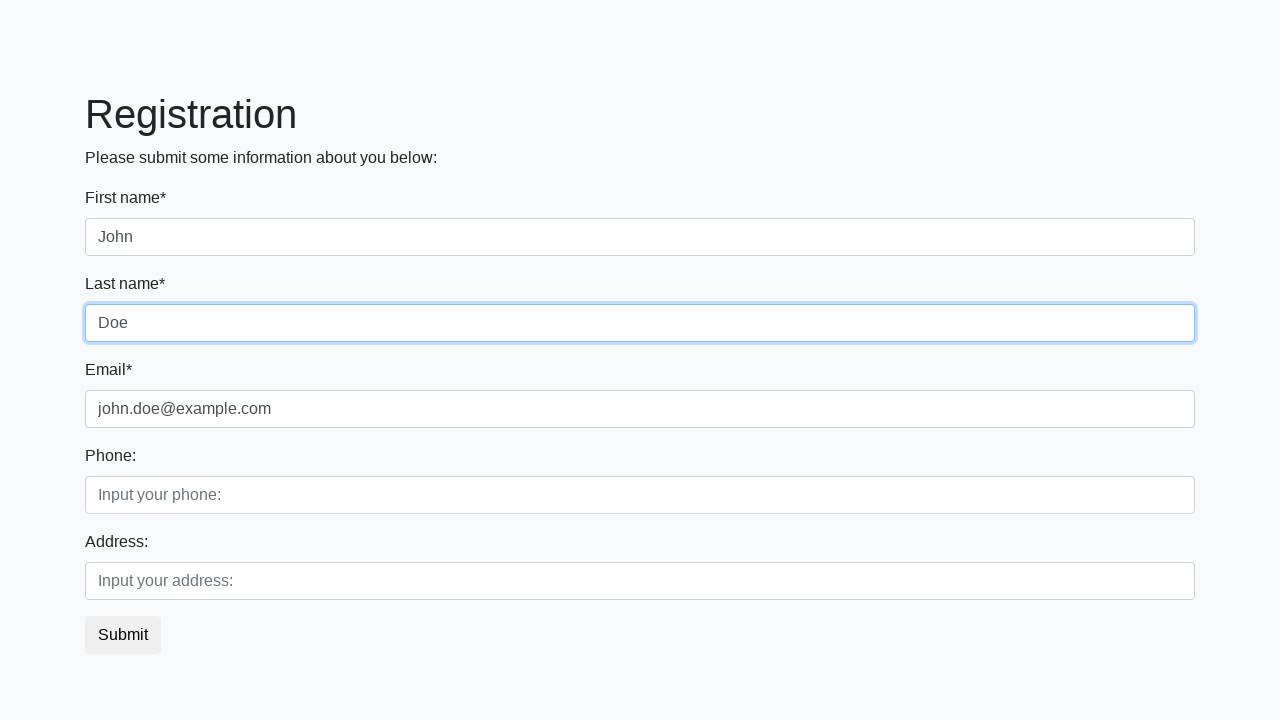

Clicked registration submit button at (123, 635) on button.btn
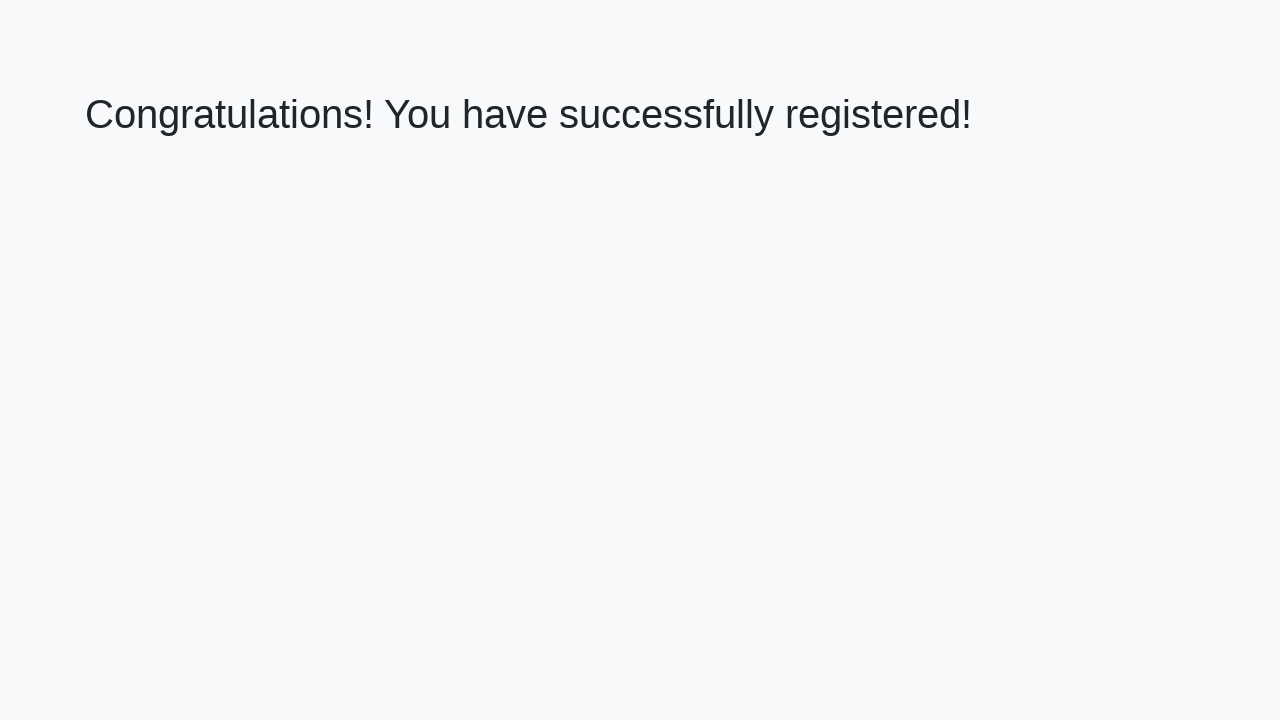

Waited for success page to load
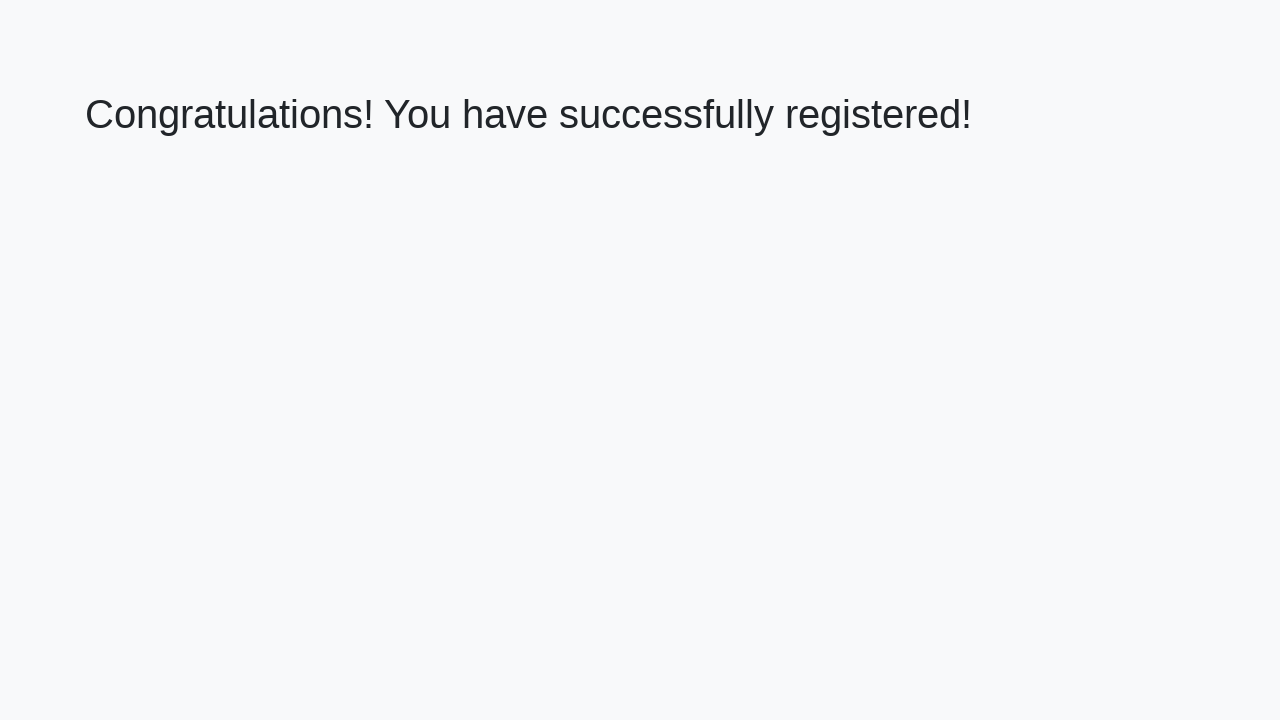

Retrieved welcome text from page
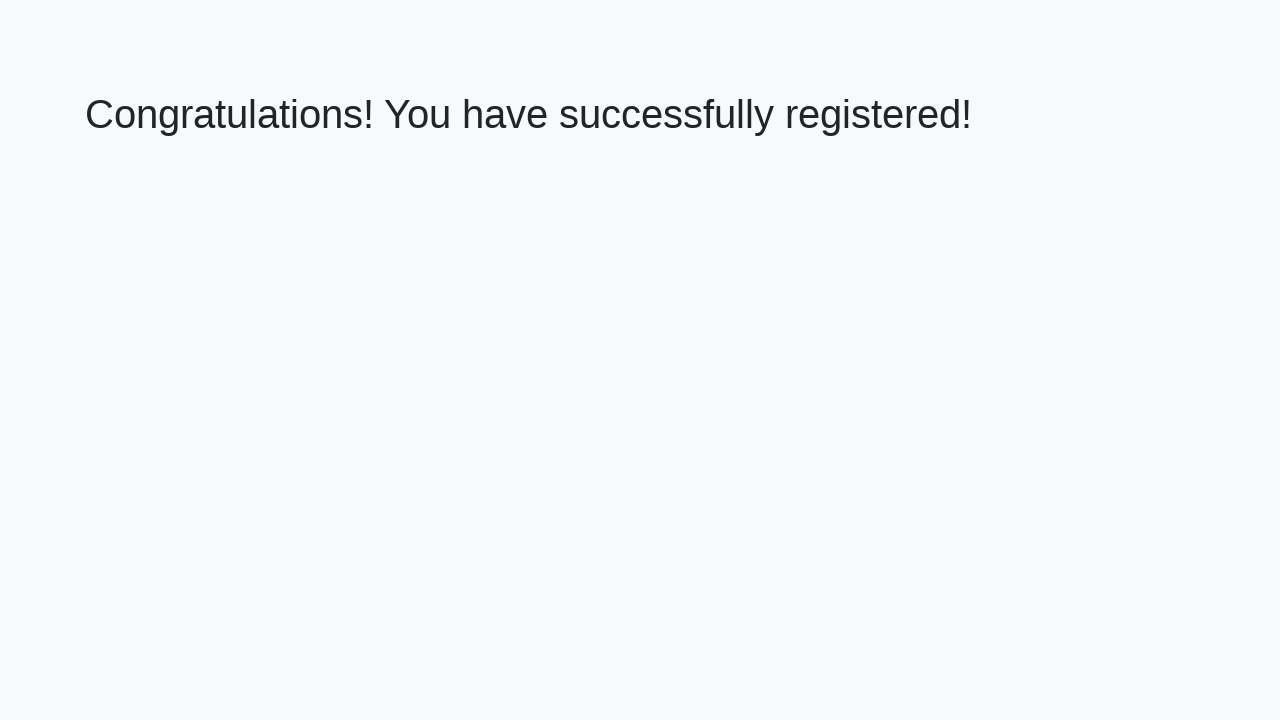

Verified successful registration message
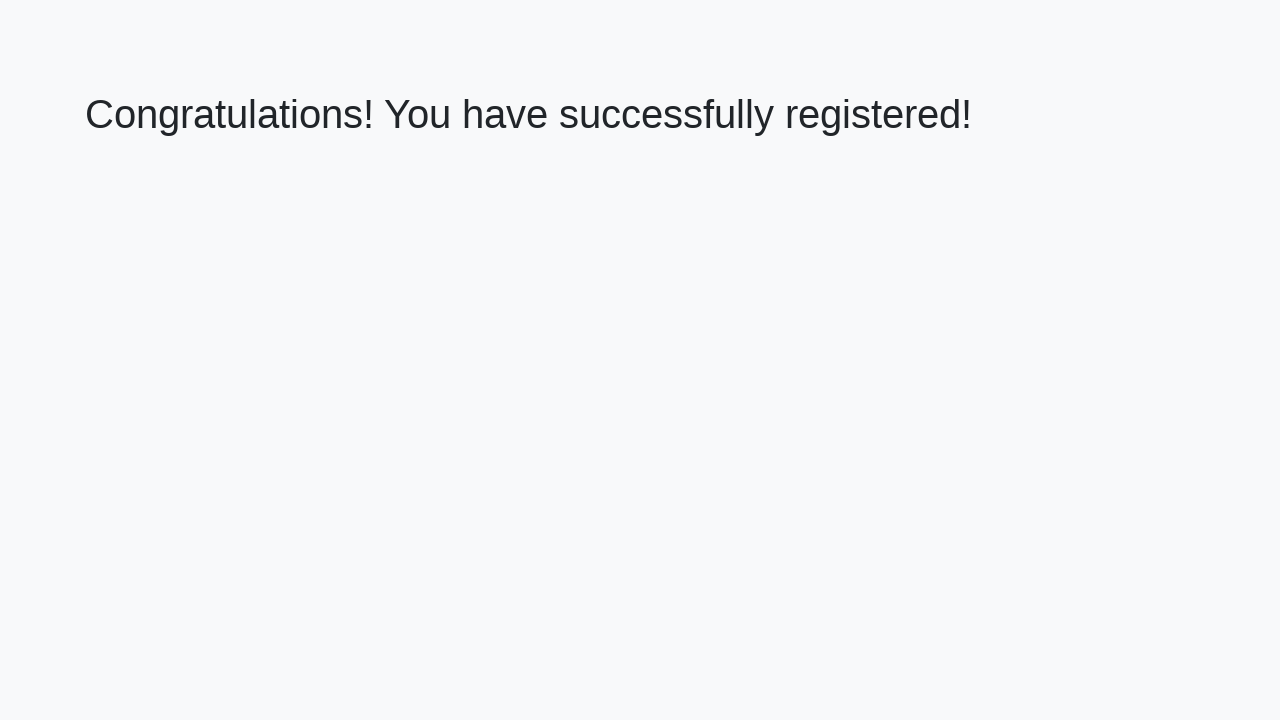

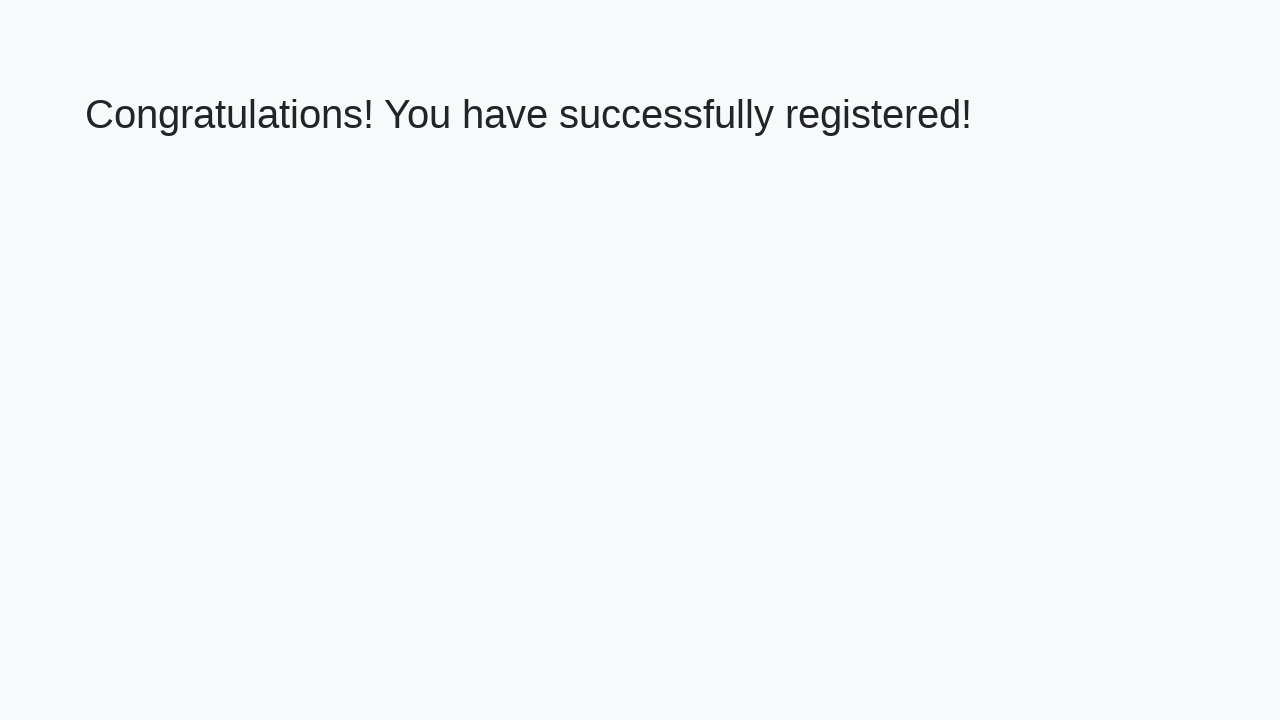